Tests dropdown menu functionality by selecting options using different methods (index, value, visible text) and verifies the dropdown contains the expected number of options

Starting URL: https://the-internet.herokuapp.com/dropdown

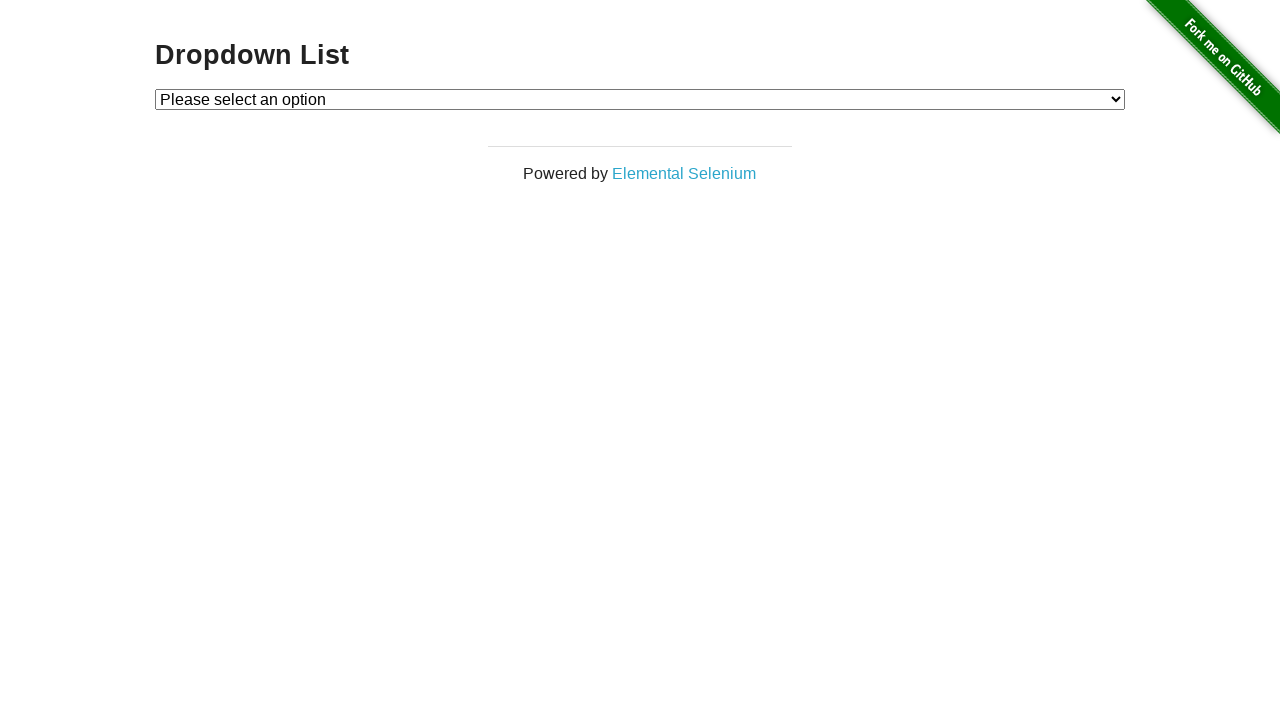

Selected Option 1 from dropdown by index on select#dropdown
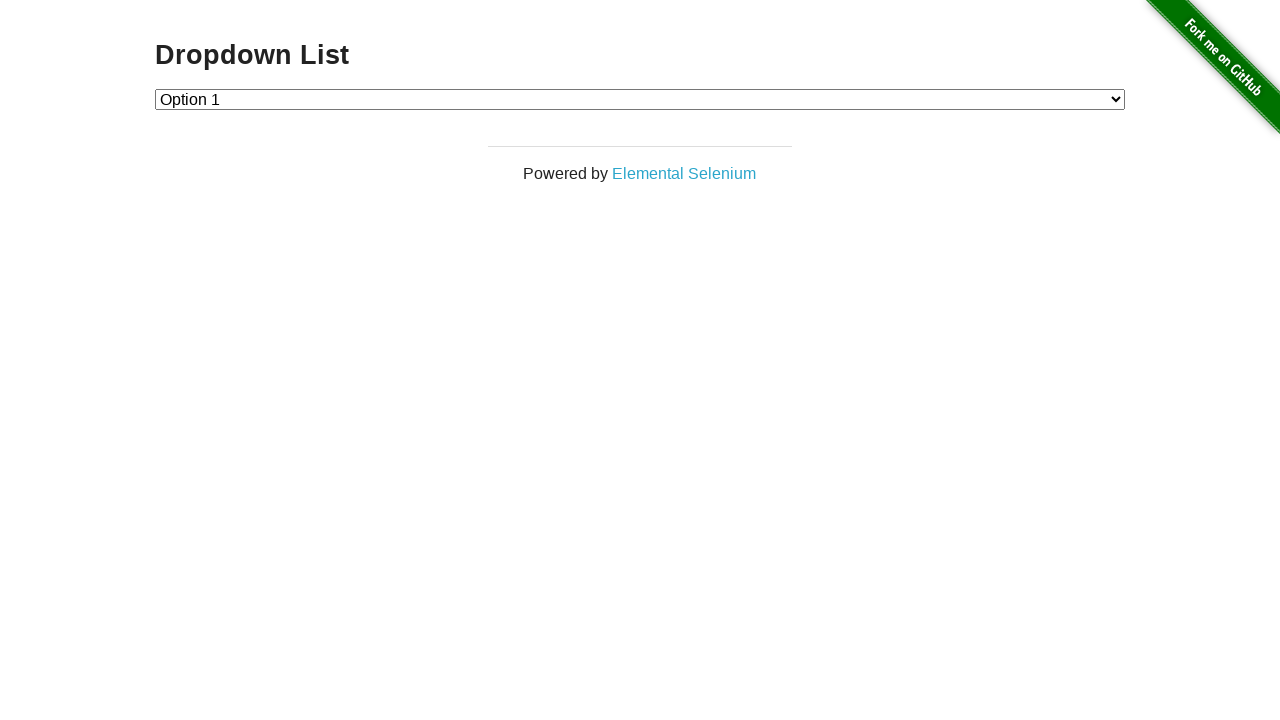

Retrieved selected option text from dropdown
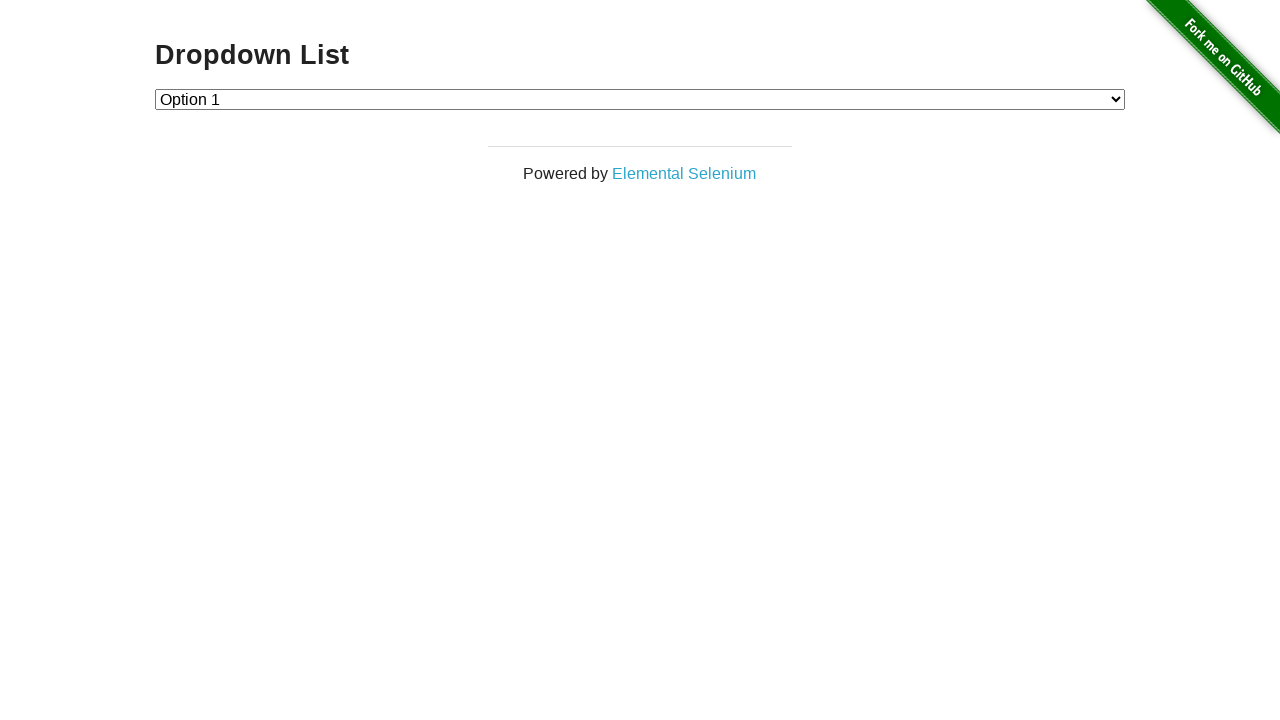

Verified Option 1 is selected
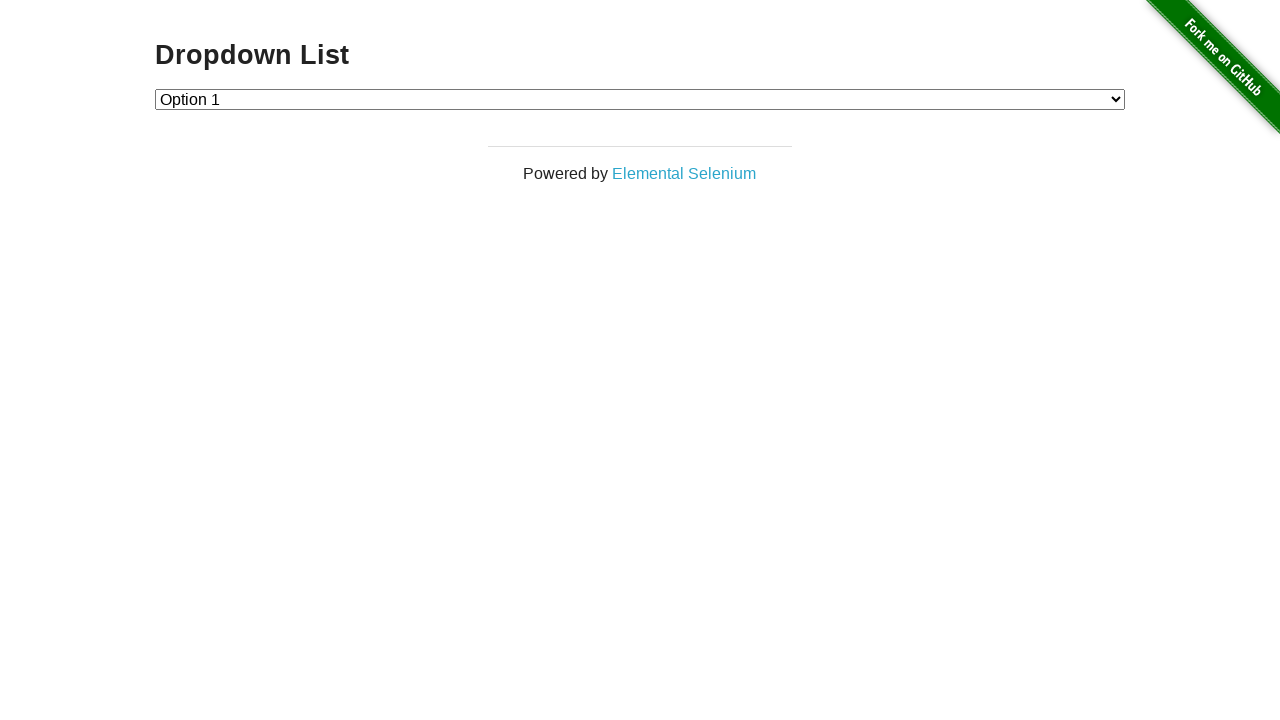

Selected Option 2 from dropdown by value on select#dropdown
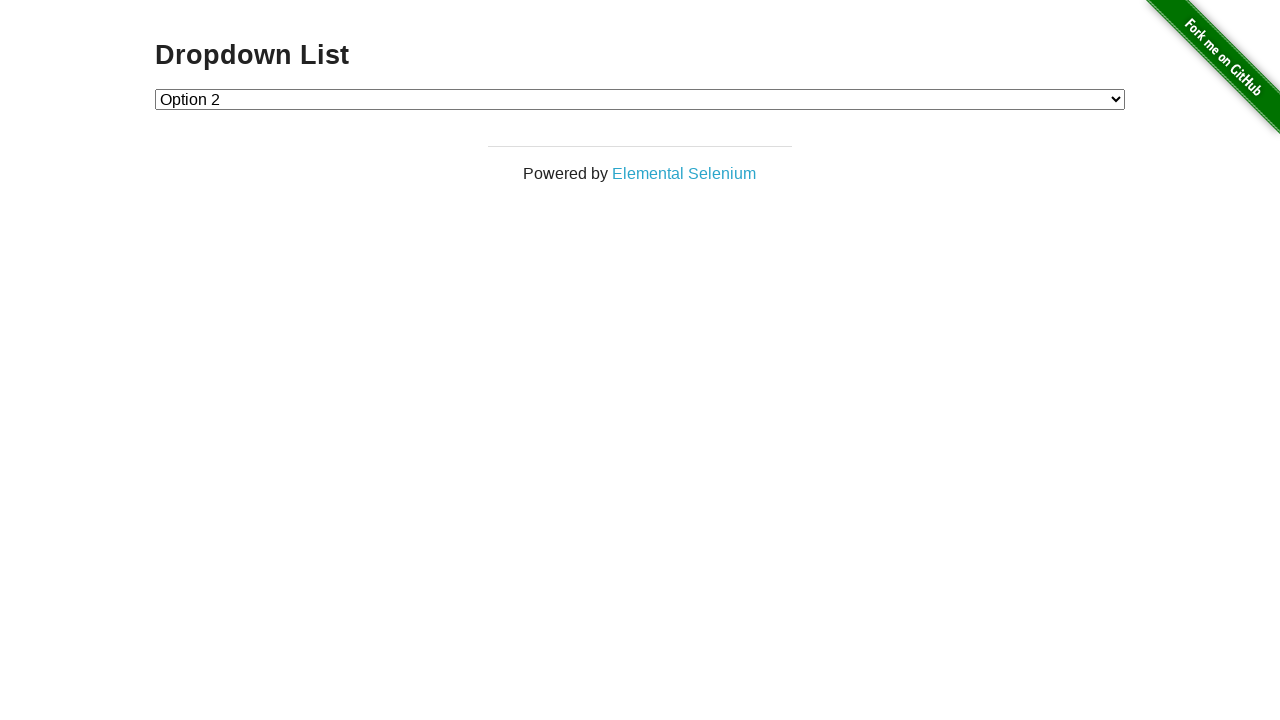

Retrieved selected option text from dropdown
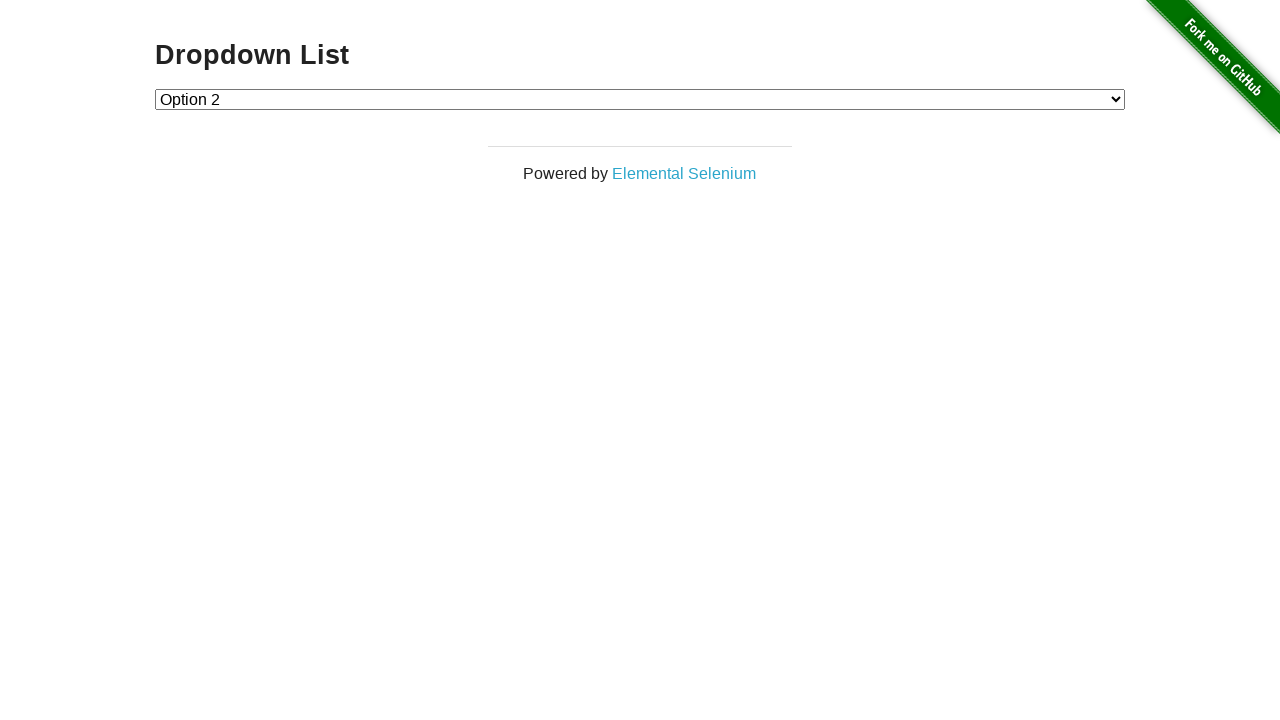

Verified Option 2 is selected
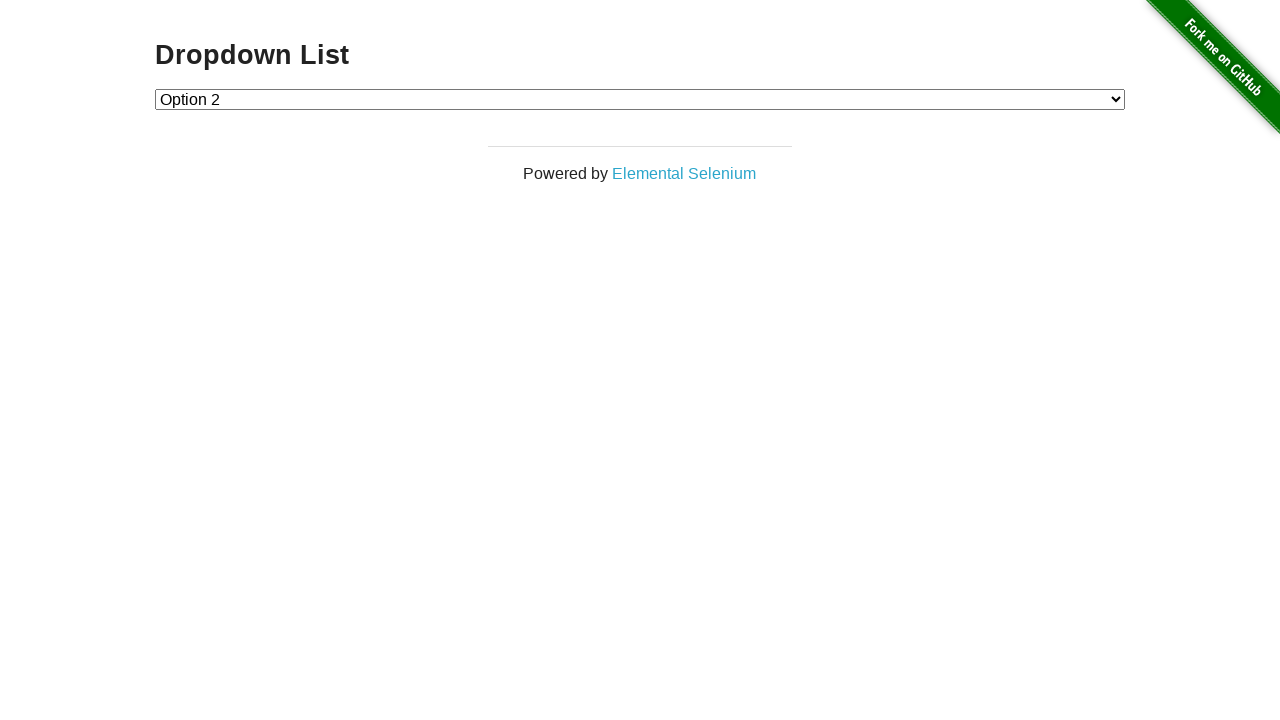

Selected Option 1 from dropdown by visible text on select#dropdown
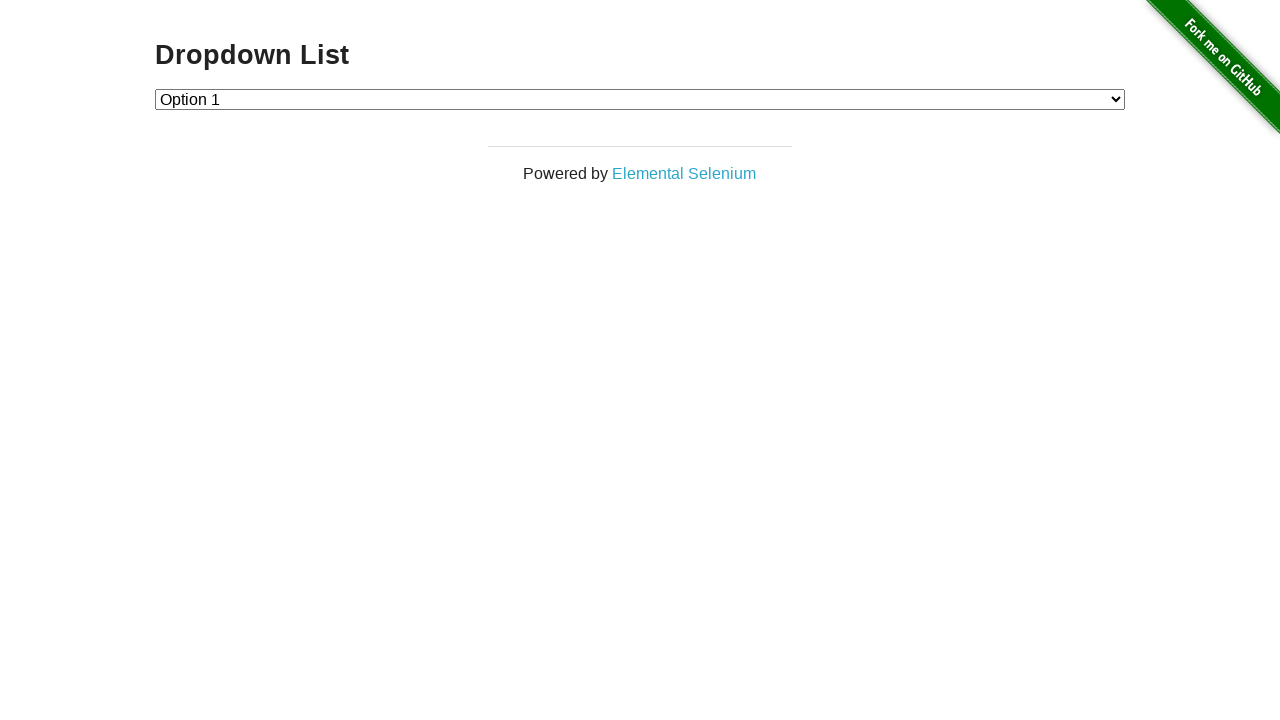

Retrieved selected option text from dropdown
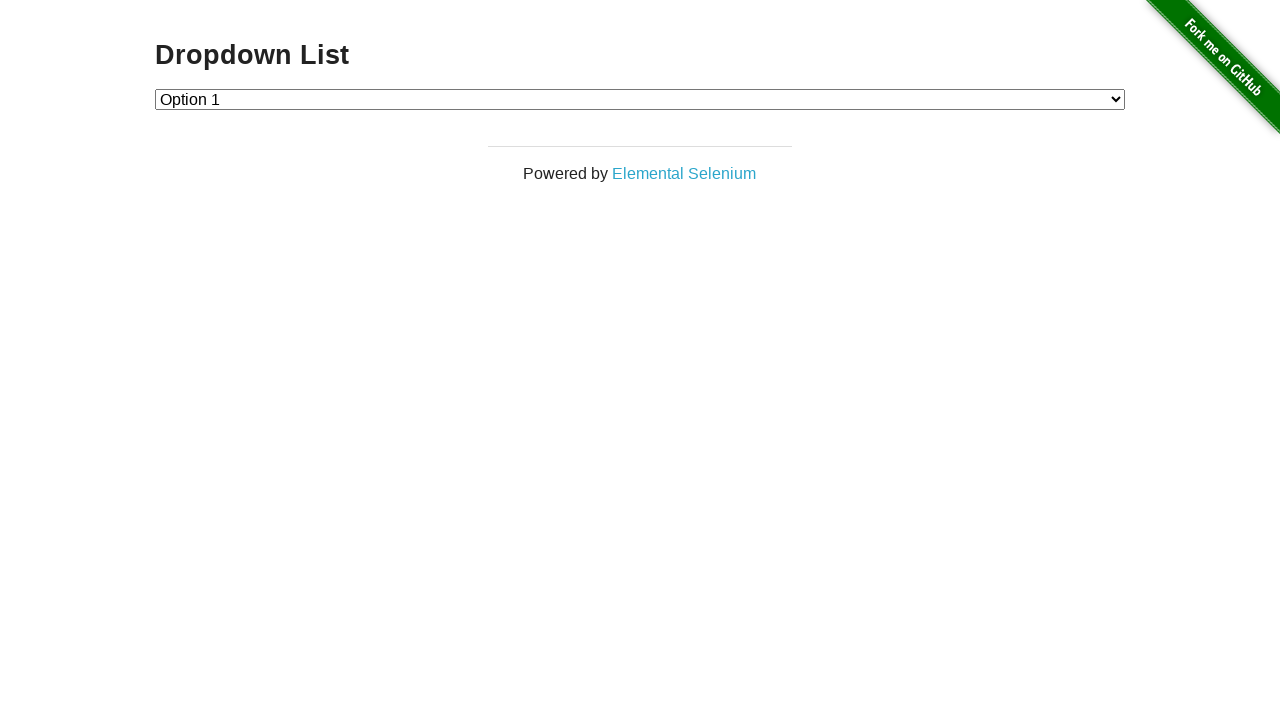

Verified Option 1 is selected again
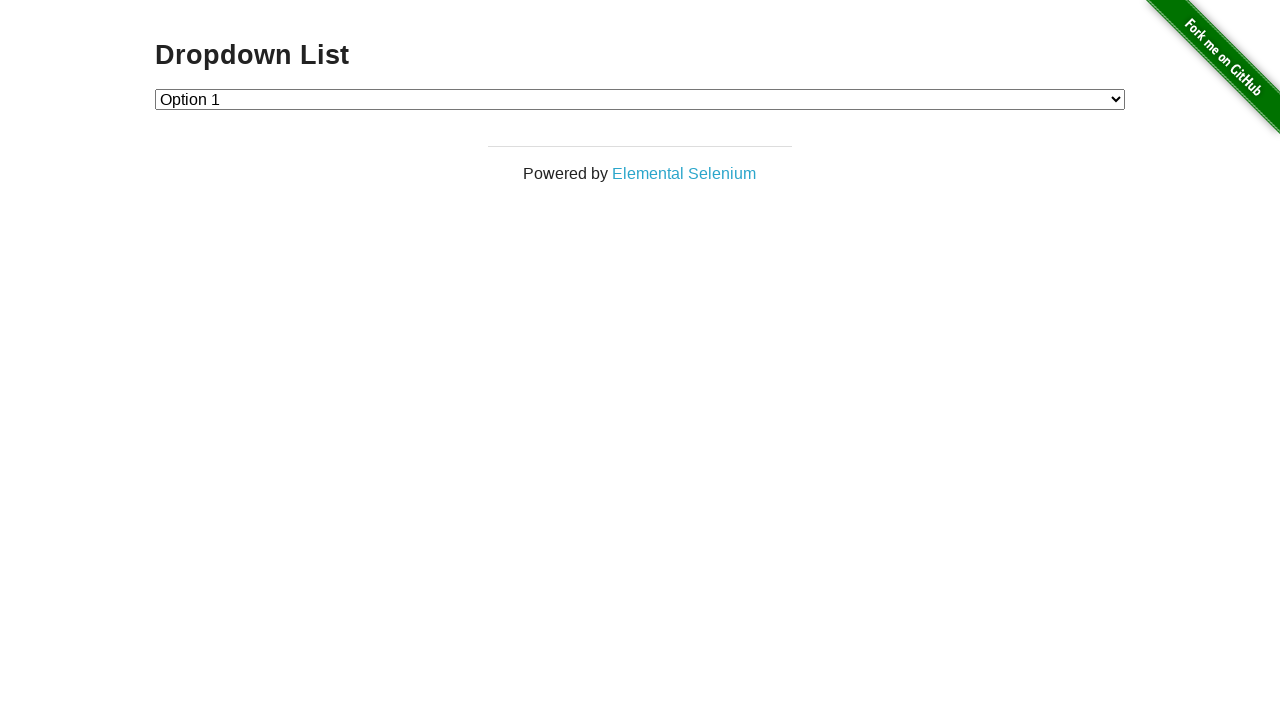

Retrieved all options from dropdown
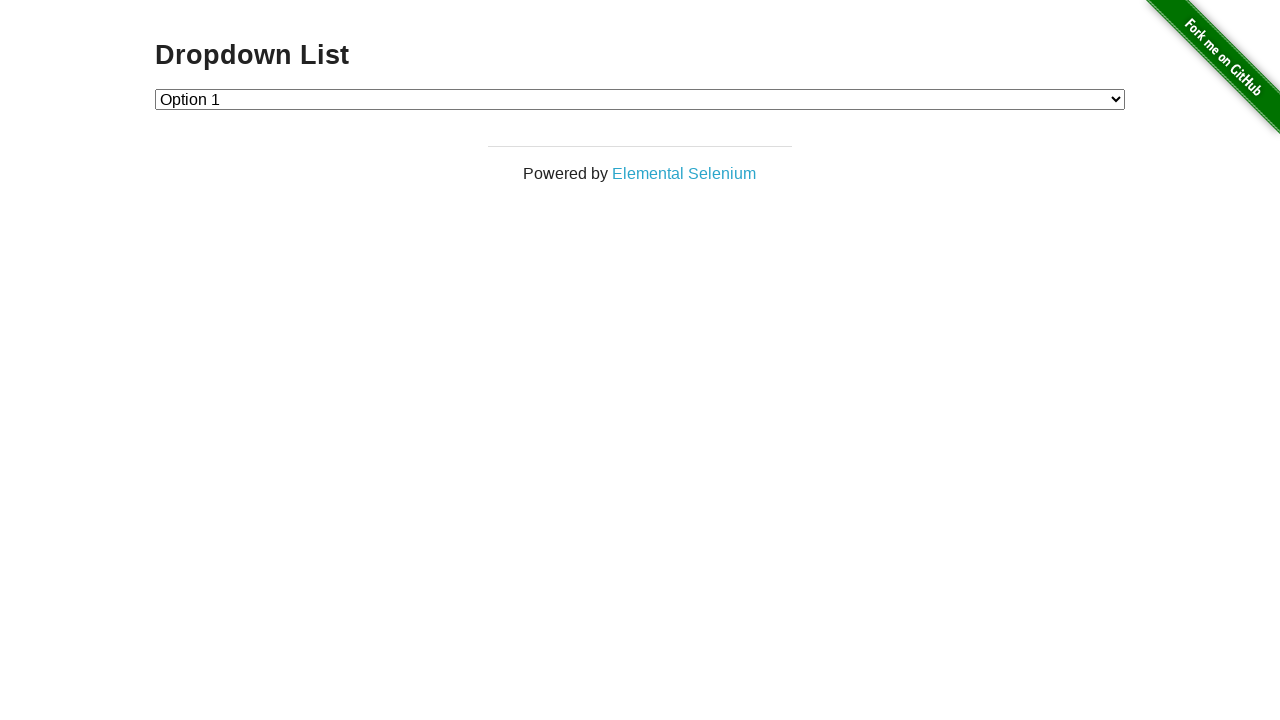

Counted 3 total options in dropdown
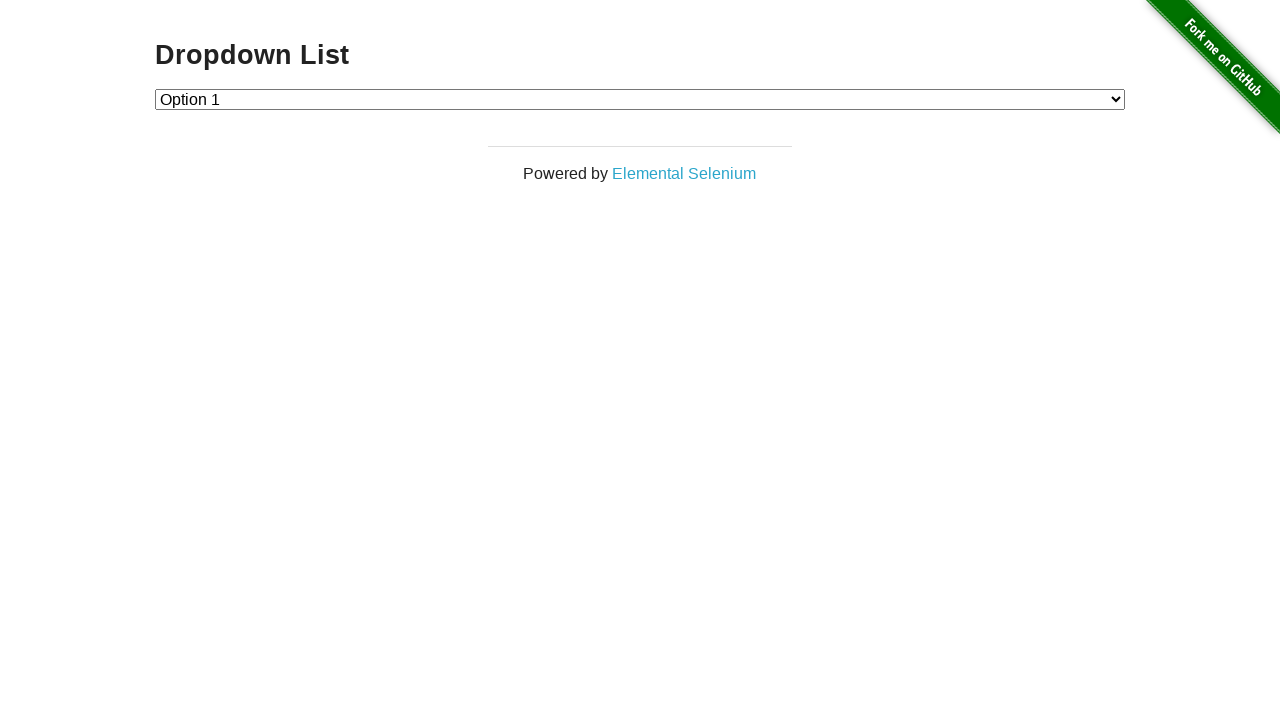

Verified dropdown contains at least 3 options
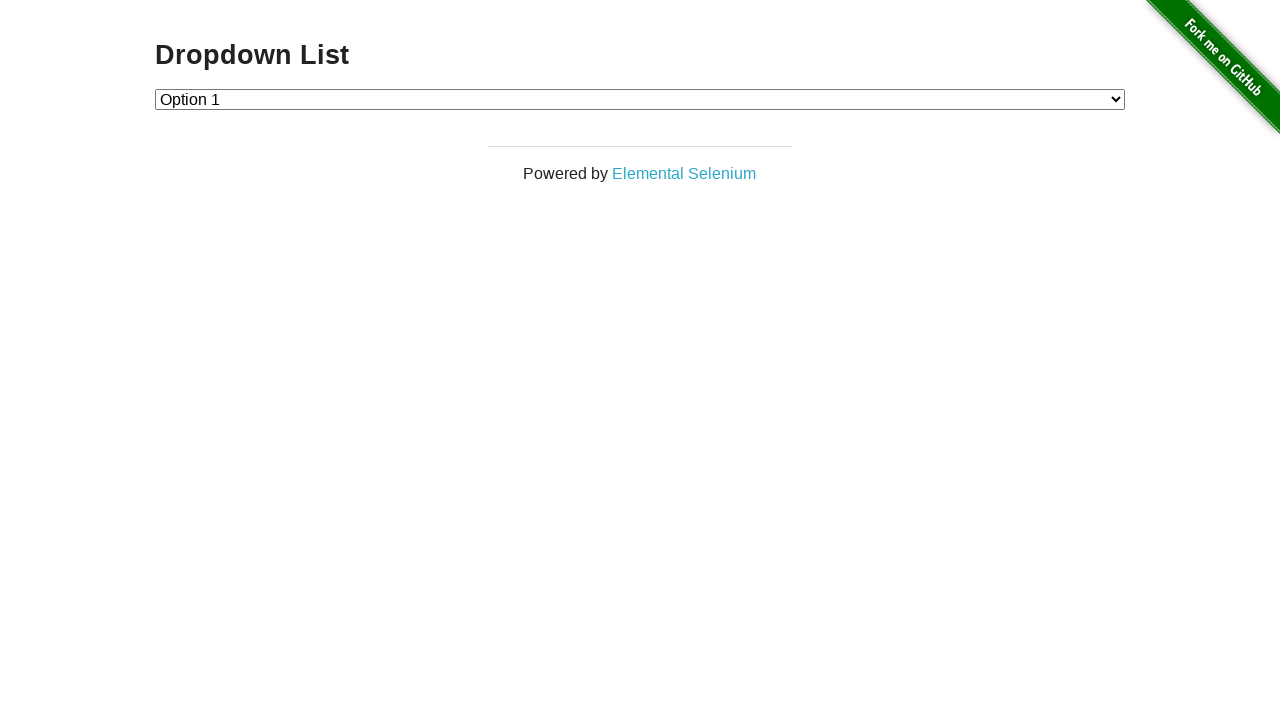

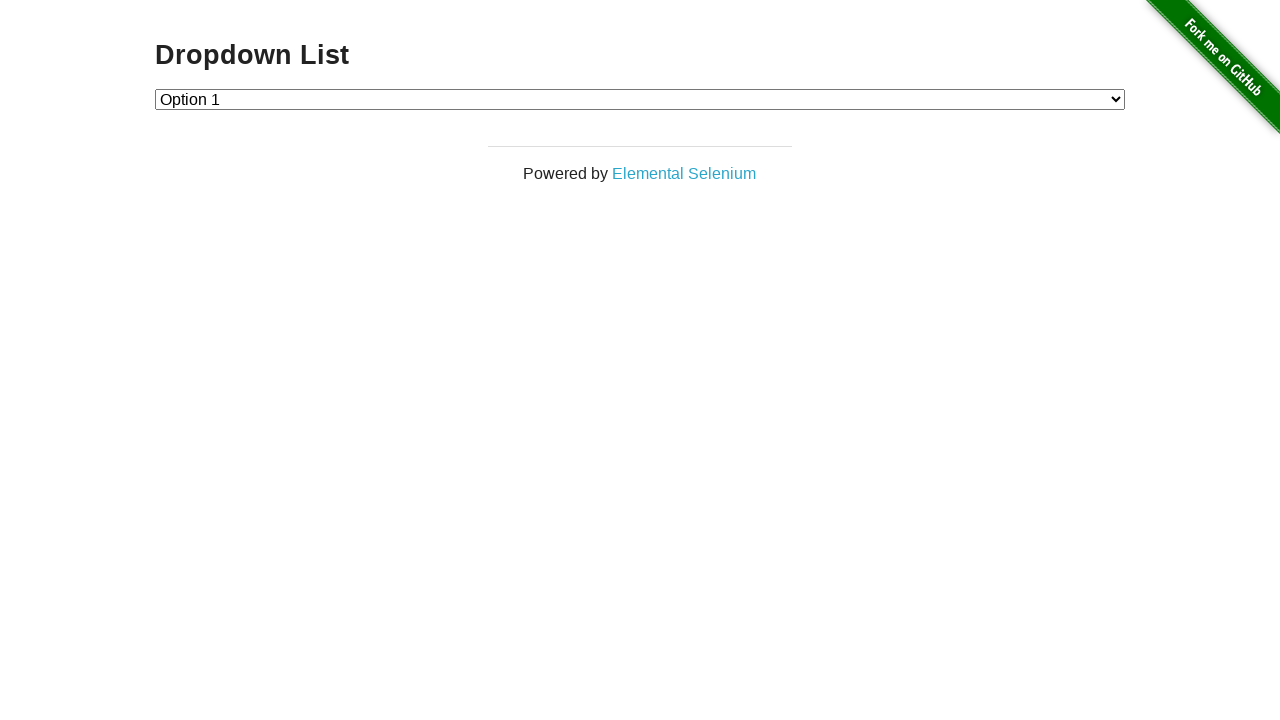